Navigates to an automation practice website, clicks on a Resume Assistance link, and then navigates back to the main page

Starting URL: https://rahulshettyacademy.com/AutomationPractice/

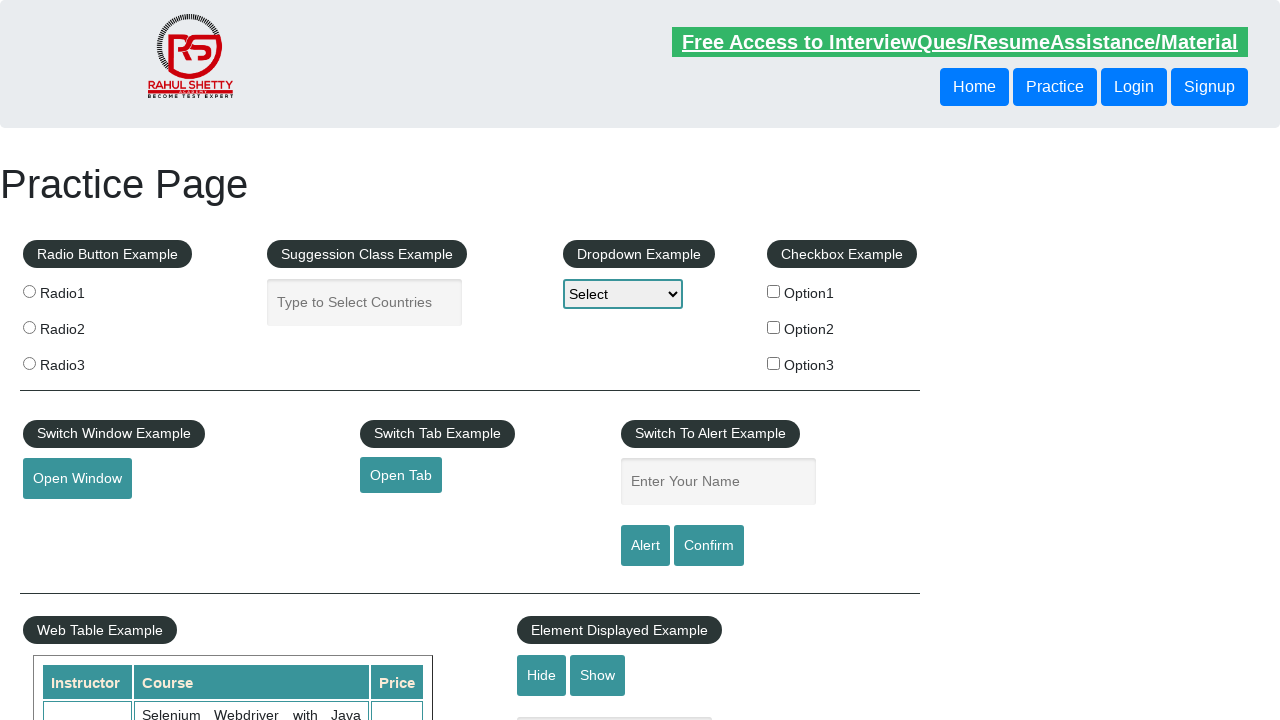

Clicked on Resume Assistance link at (960, 42) on text=ResumeAssistance
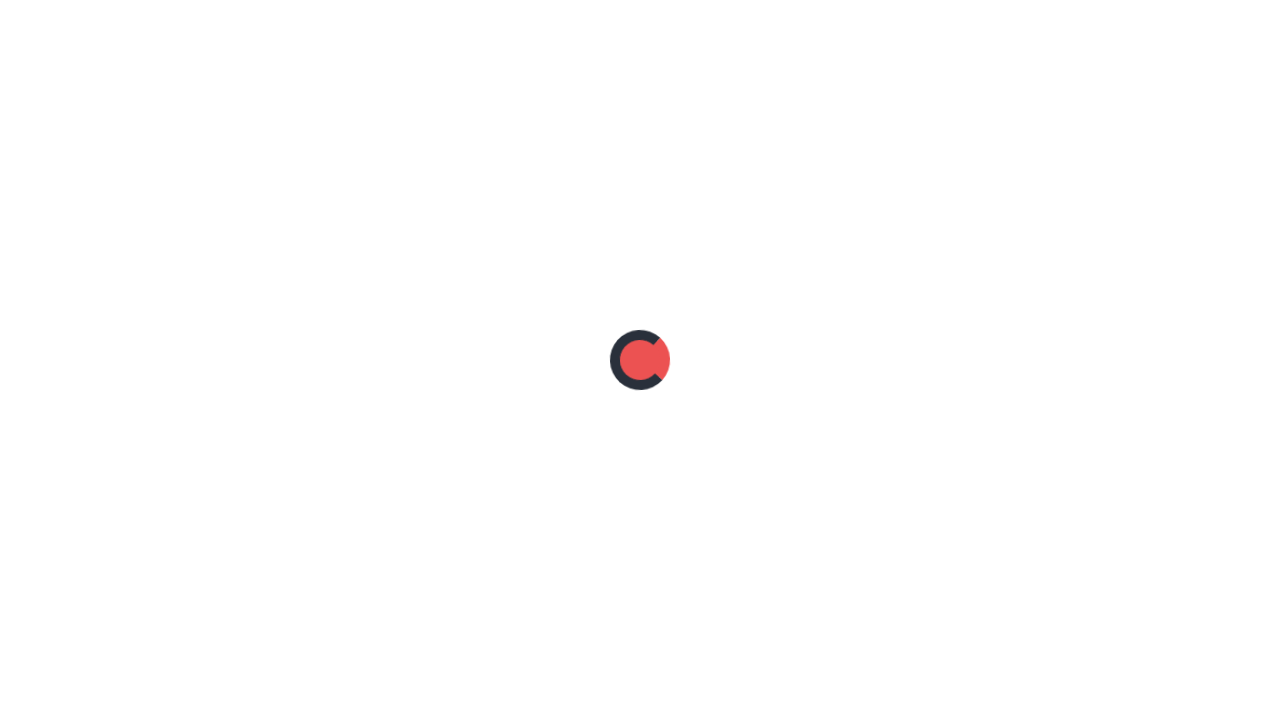

Waited for Resume Assistance page to load
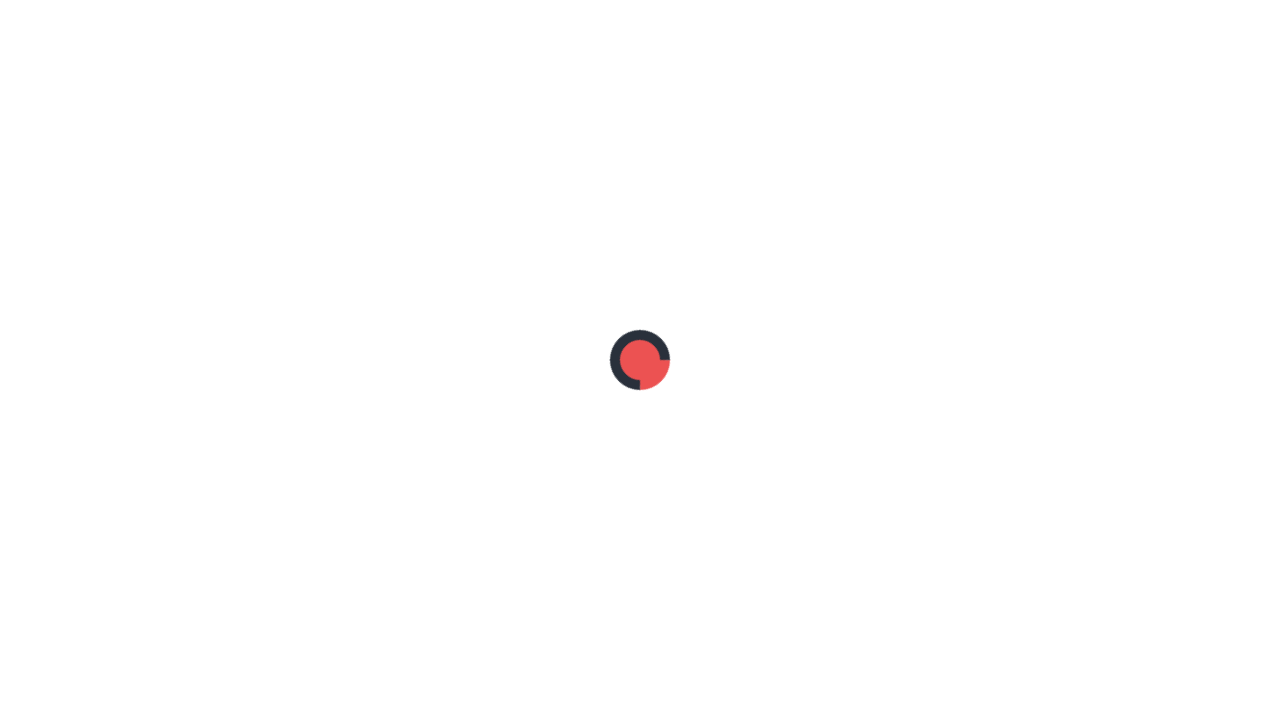

Navigated back to the main page
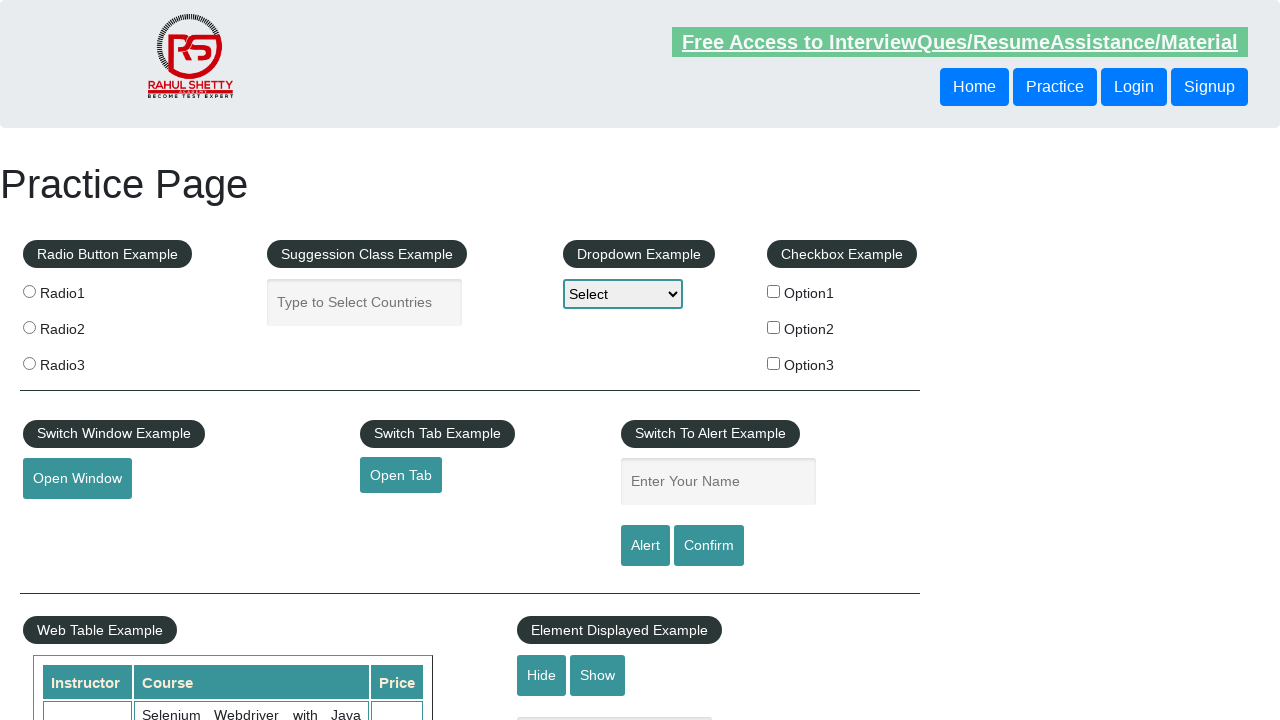

Waited for main page to load after navigation
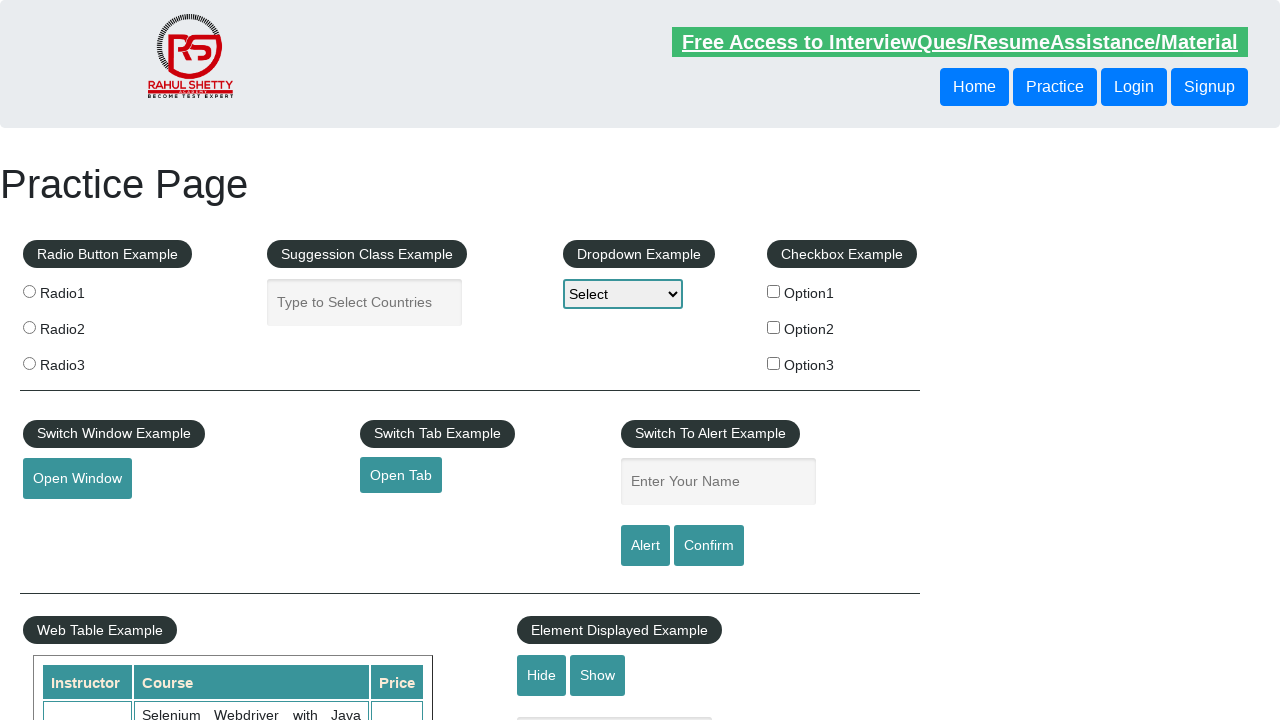

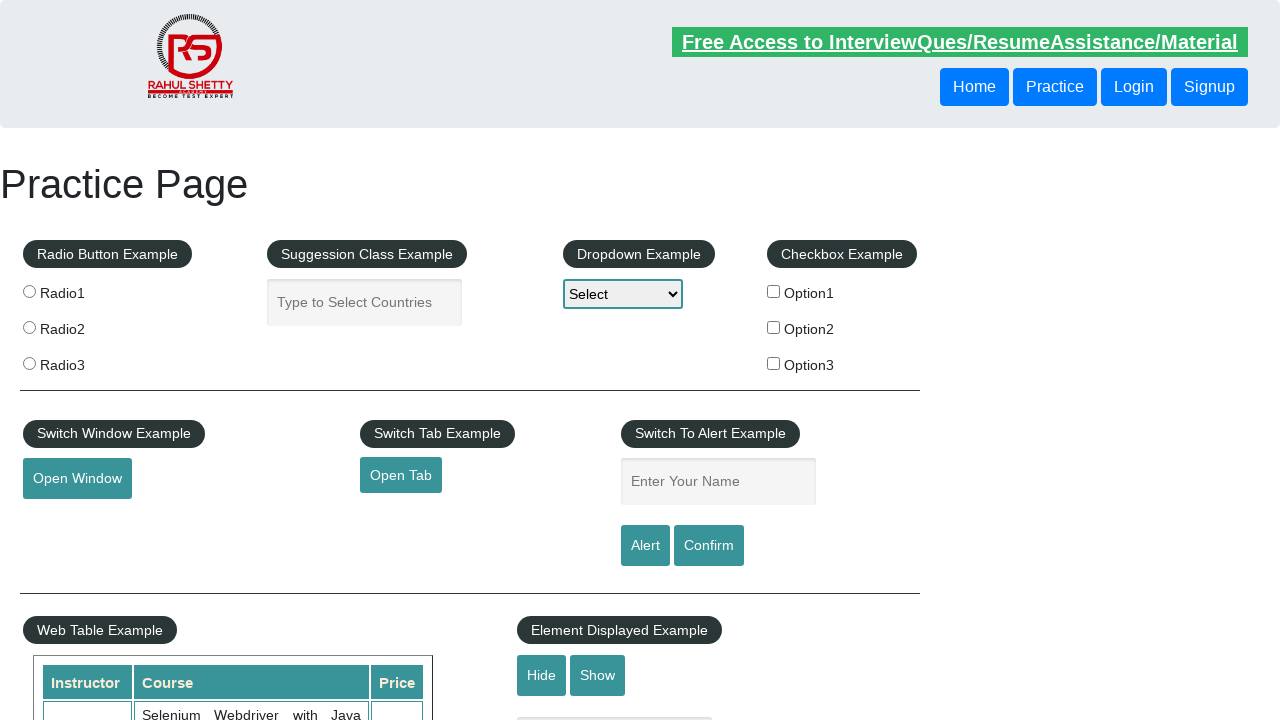